Tests that clicking Active filter displays only active (non-completed) items

Starting URL: https://demo.playwright.dev/todomvc

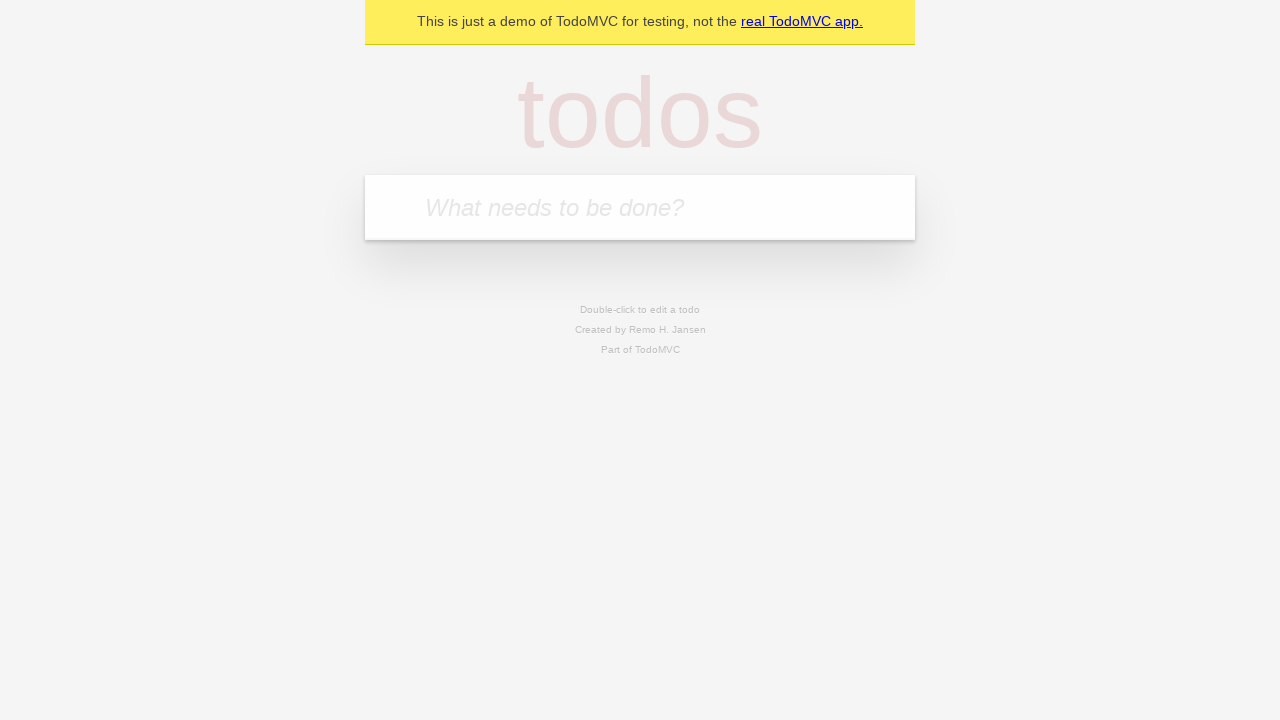

Filled todo input with 'buy some cheese' on internal:attr=[placeholder="What needs to be done?"i]
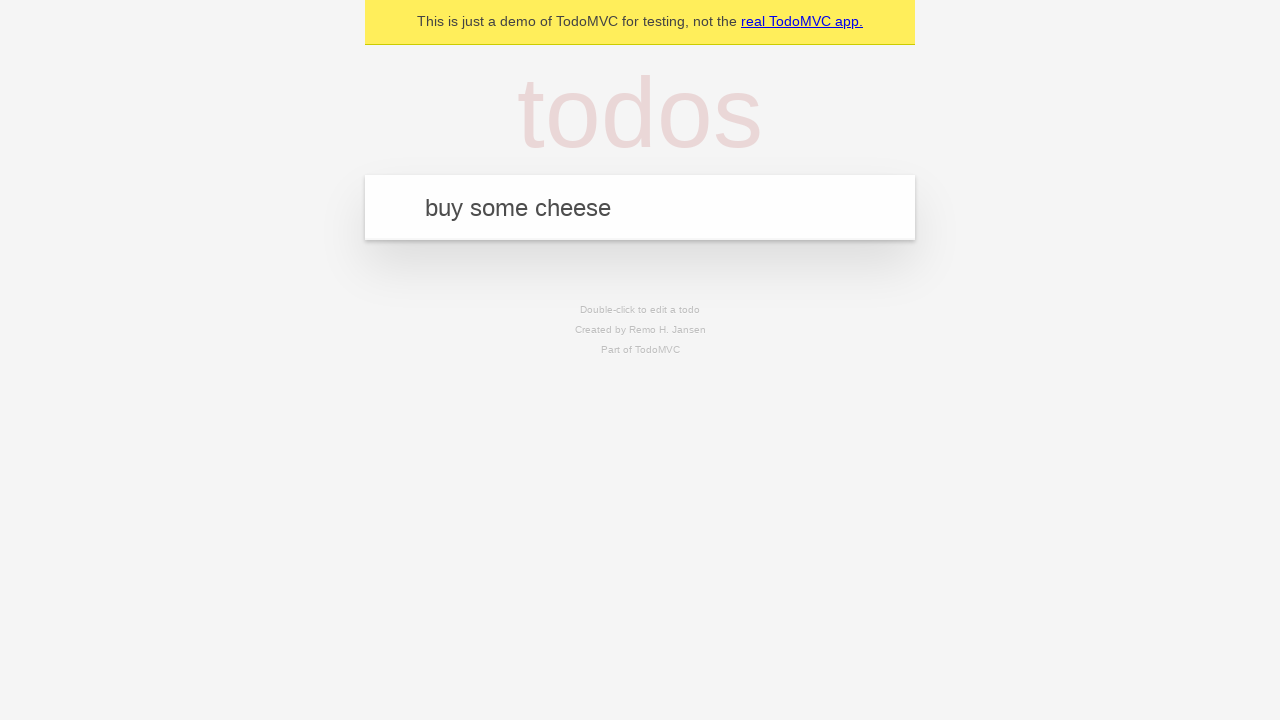

Pressed Enter to add first todo on internal:attr=[placeholder="What needs to be done?"i]
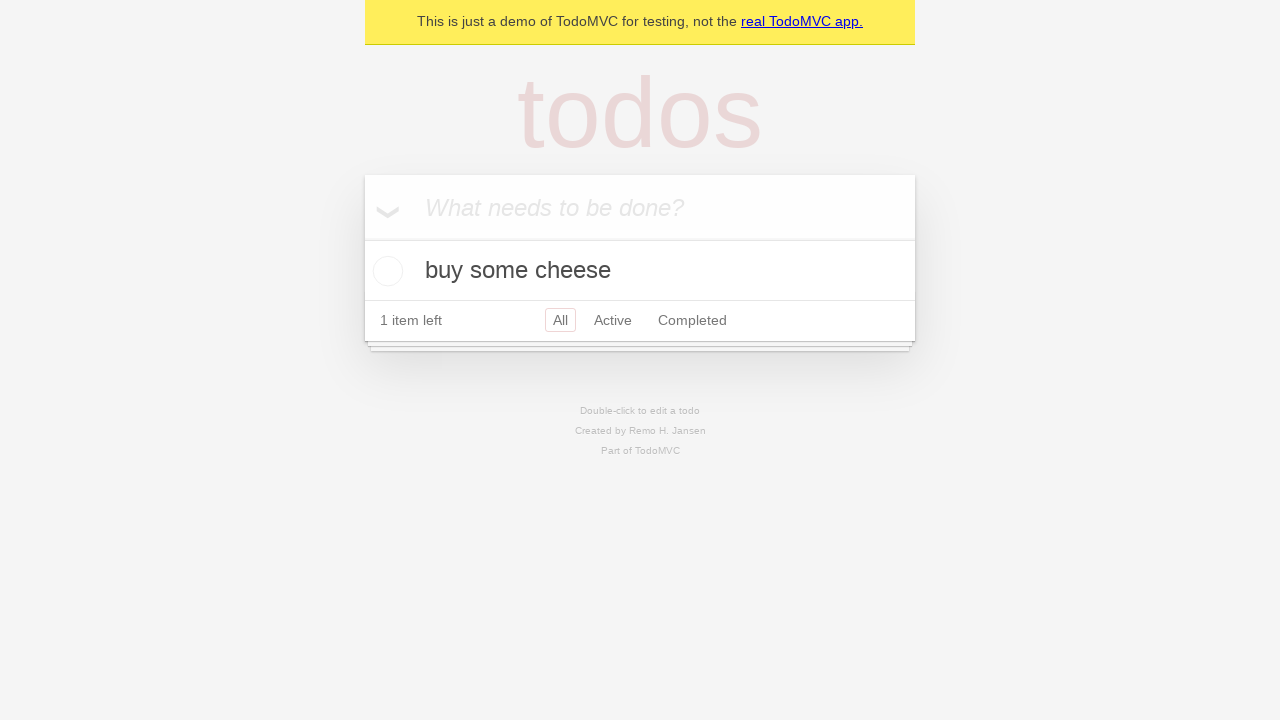

Filled todo input with 'feed the cat' on internal:attr=[placeholder="What needs to be done?"i]
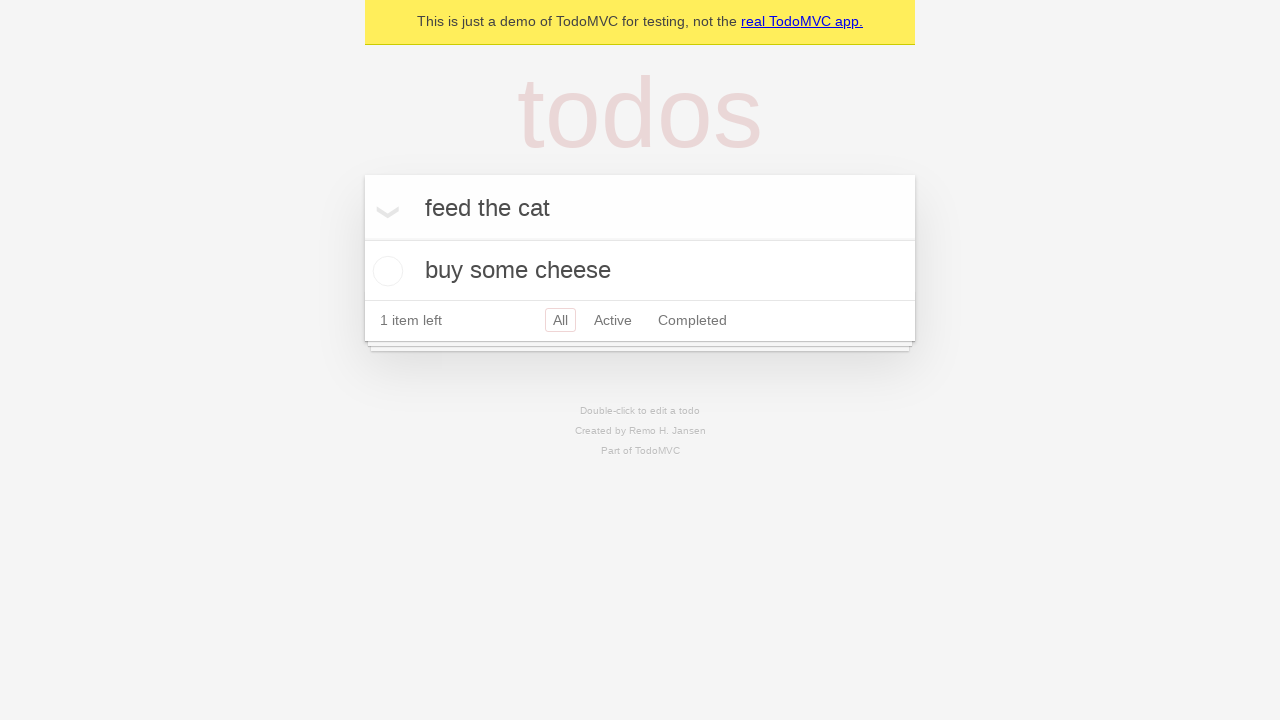

Pressed Enter to add second todo on internal:attr=[placeholder="What needs to be done?"i]
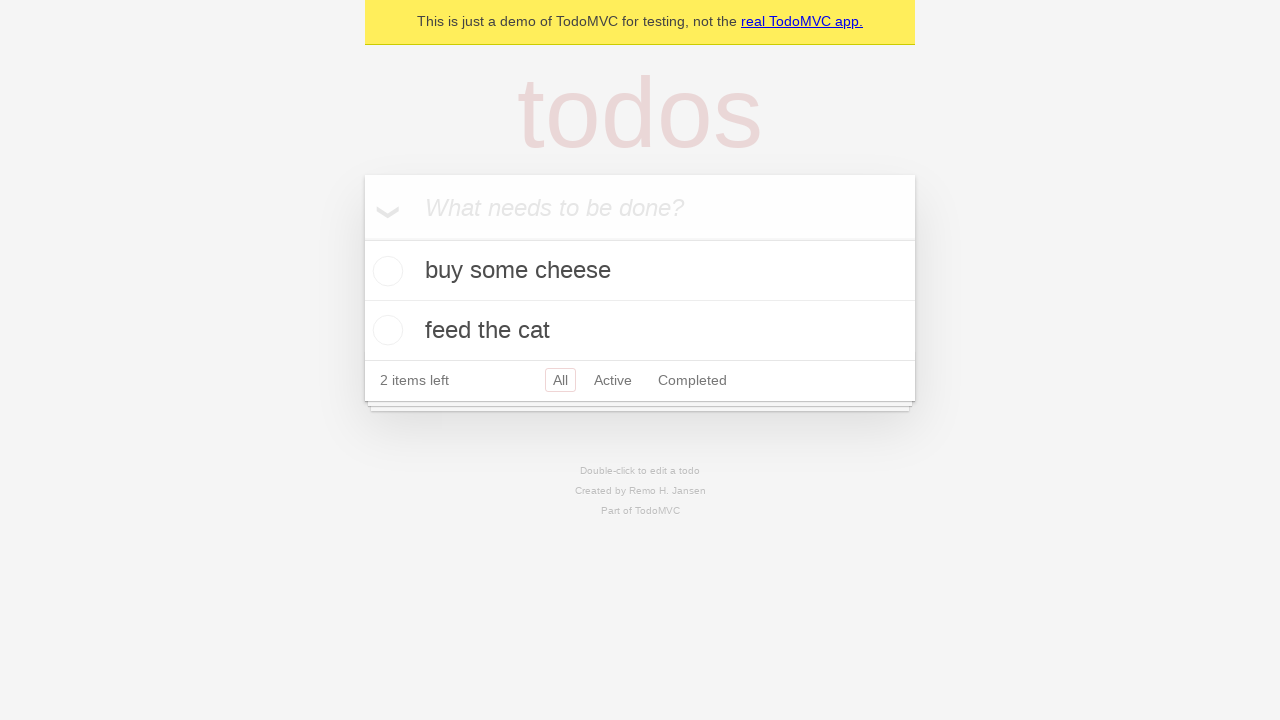

Filled todo input with 'book a doctors appointment' on internal:attr=[placeholder="What needs to be done?"i]
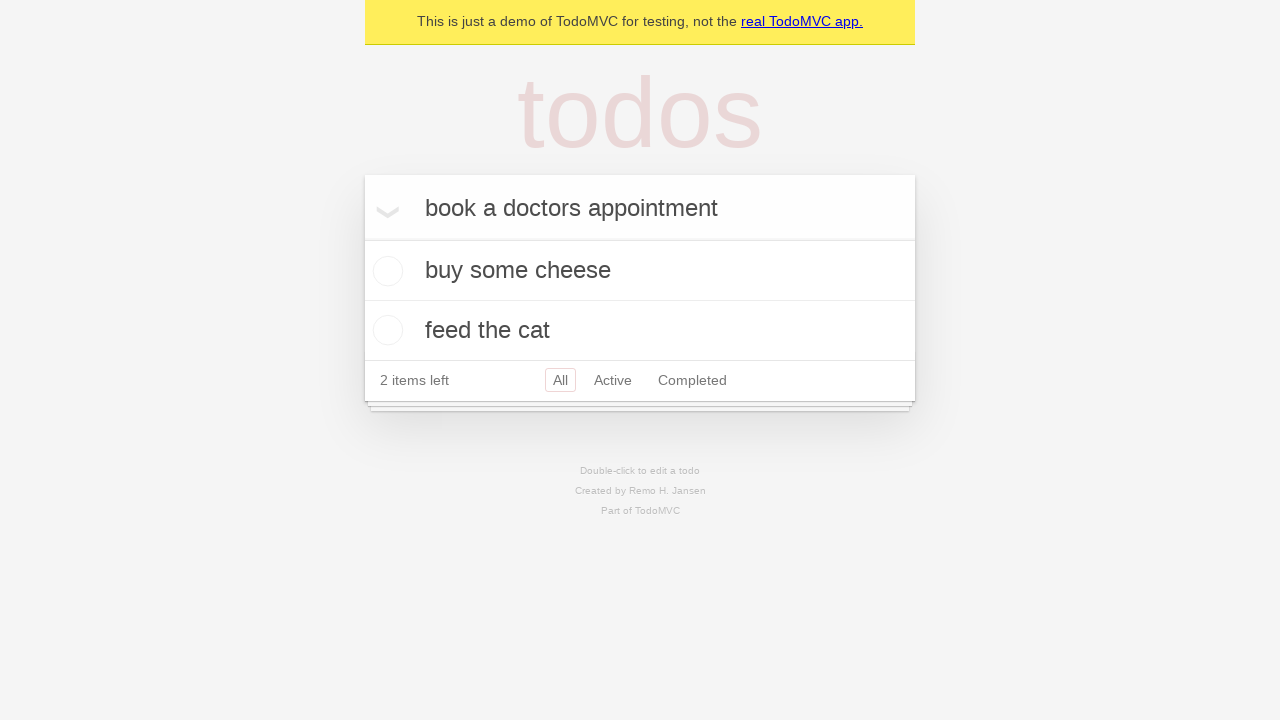

Pressed Enter to add third todo on internal:attr=[placeholder="What needs to be done?"i]
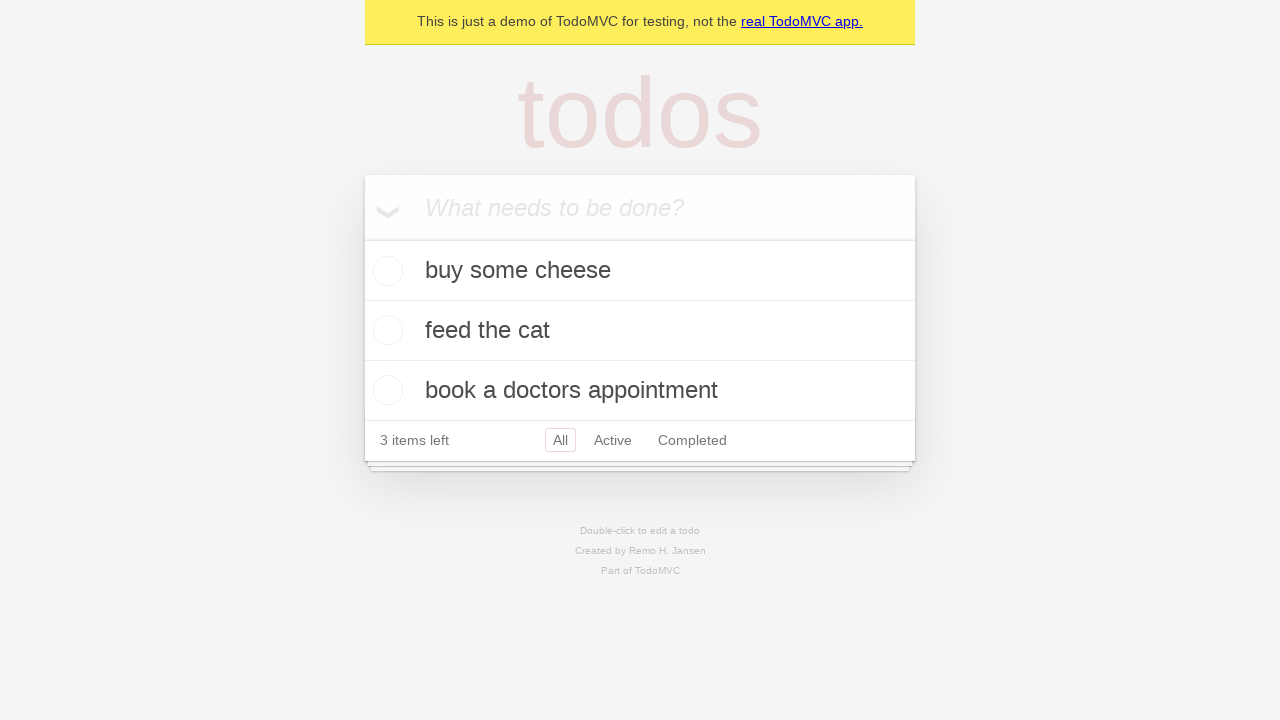

Waited for todo items to be displayed
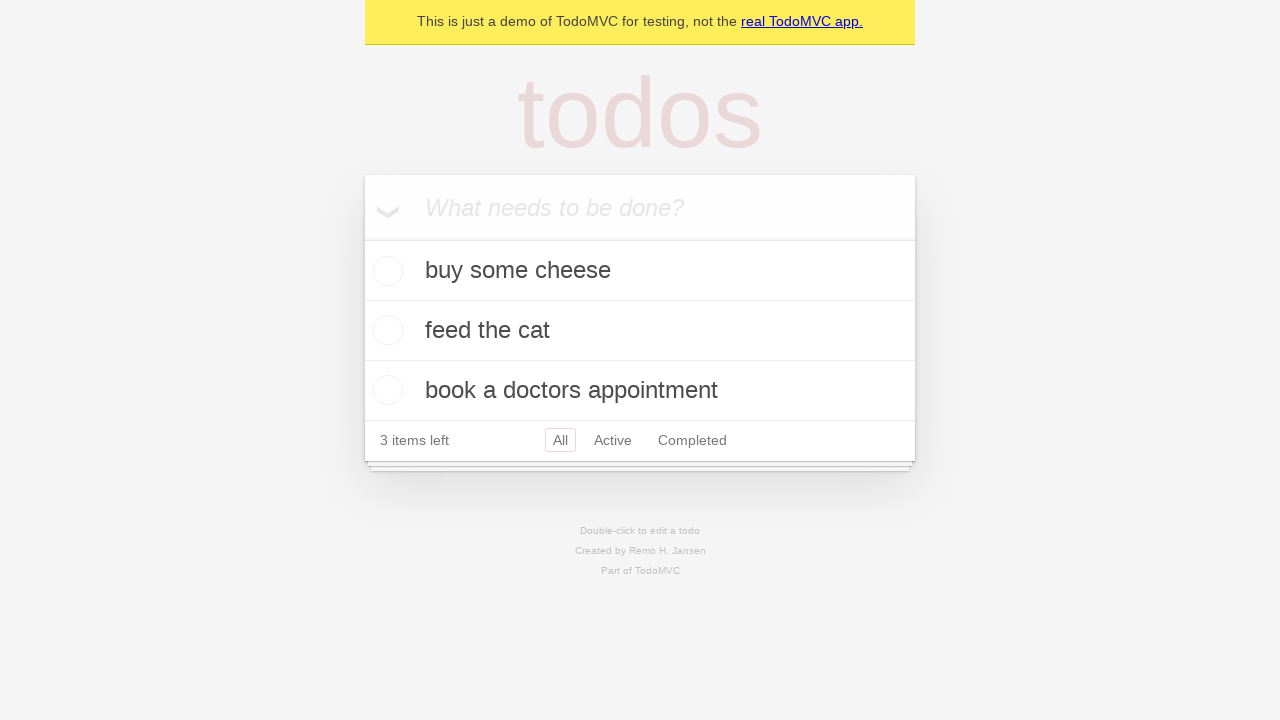

Checked the second todo item (marked as completed) at (385, 330) on internal:testid=[data-testid="todo-item"s] >> nth=1 >> internal:role=checkbox
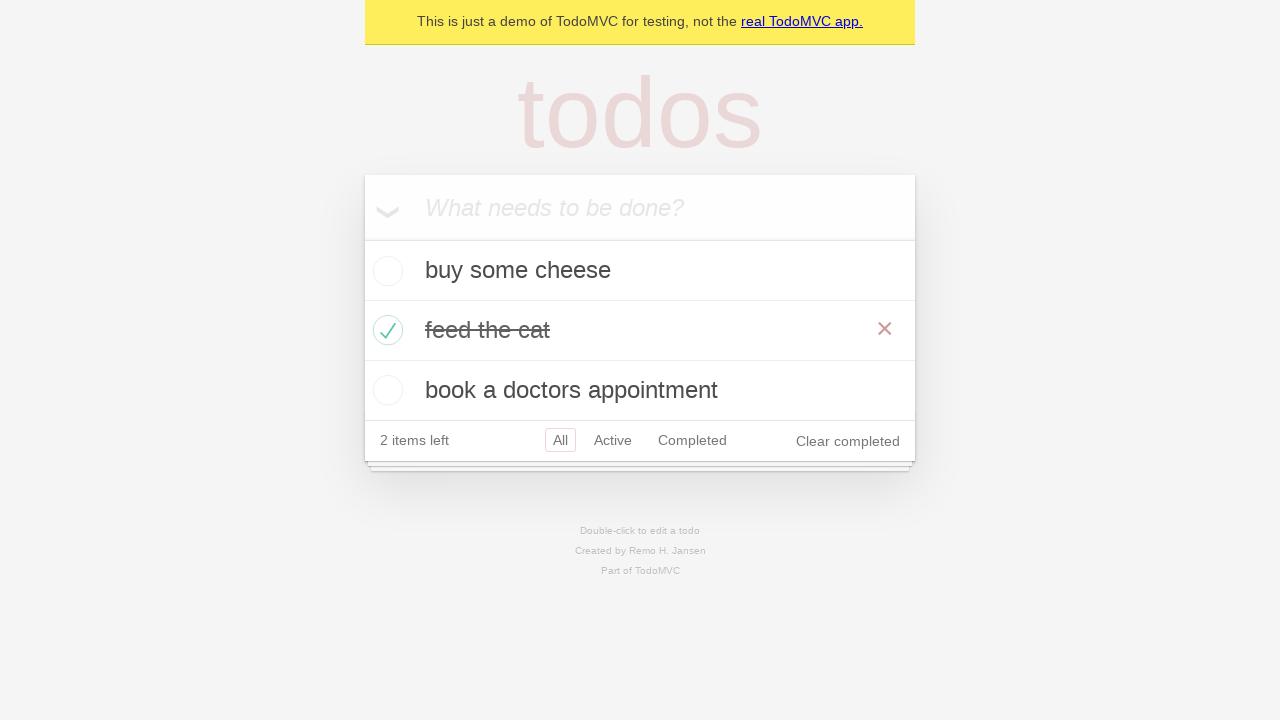

Clicked Active filter to display only active (non-completed) items at (613, 440) on internal:role=link[name="Active"i]
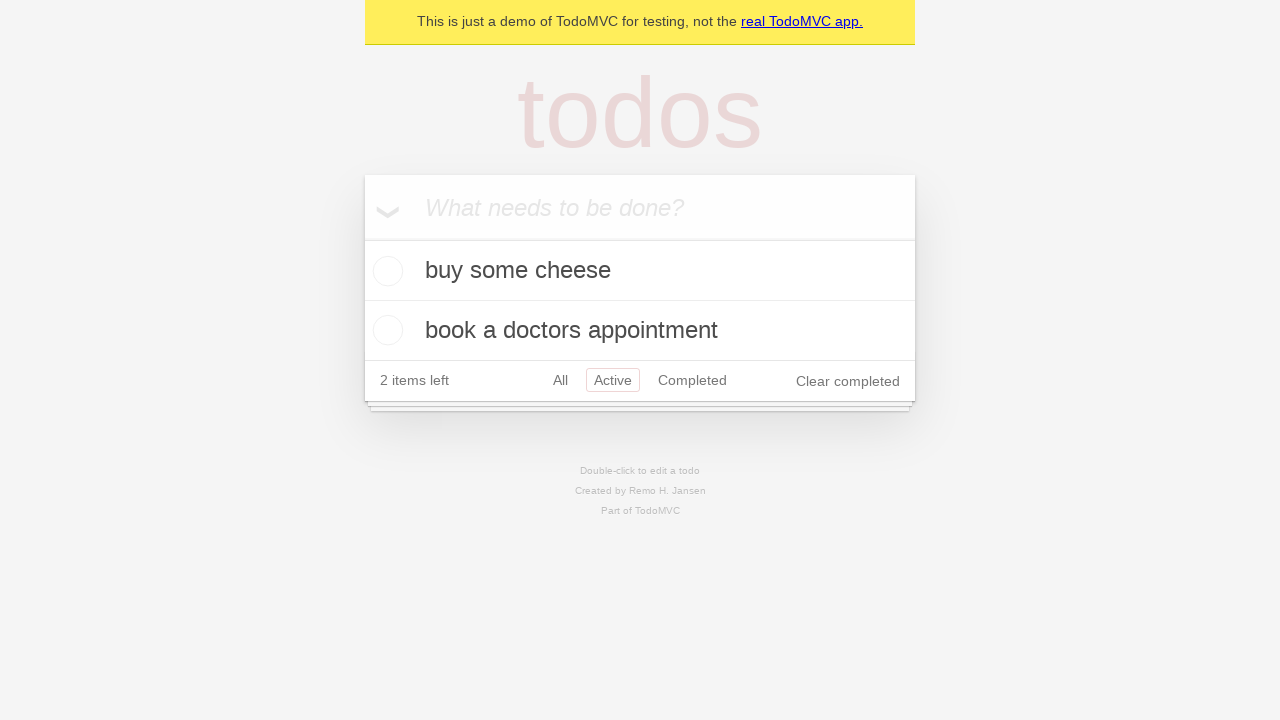

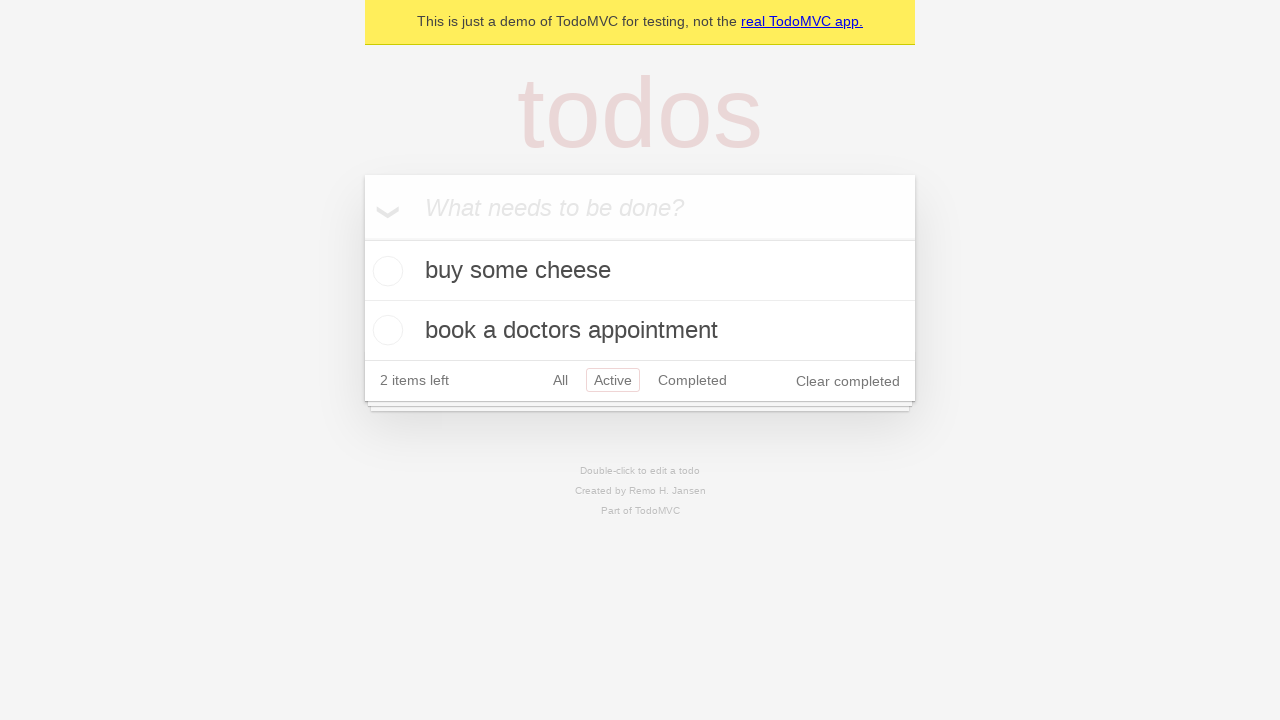